Navigates to the Bata Bangladesh men's shoe collection page and scrolls down to load product listings, then verifies product elements are visible.

Starting URL: https://www.batabd.com/collections/men

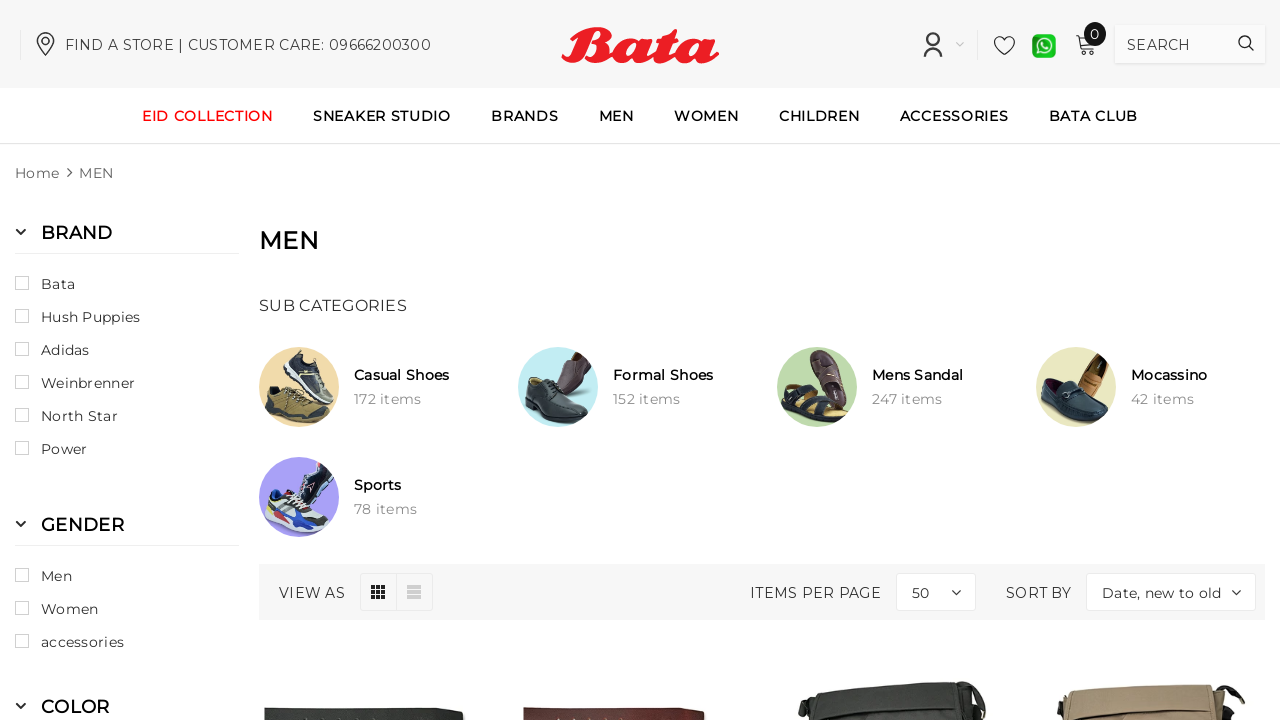

Scrolled down to load more products
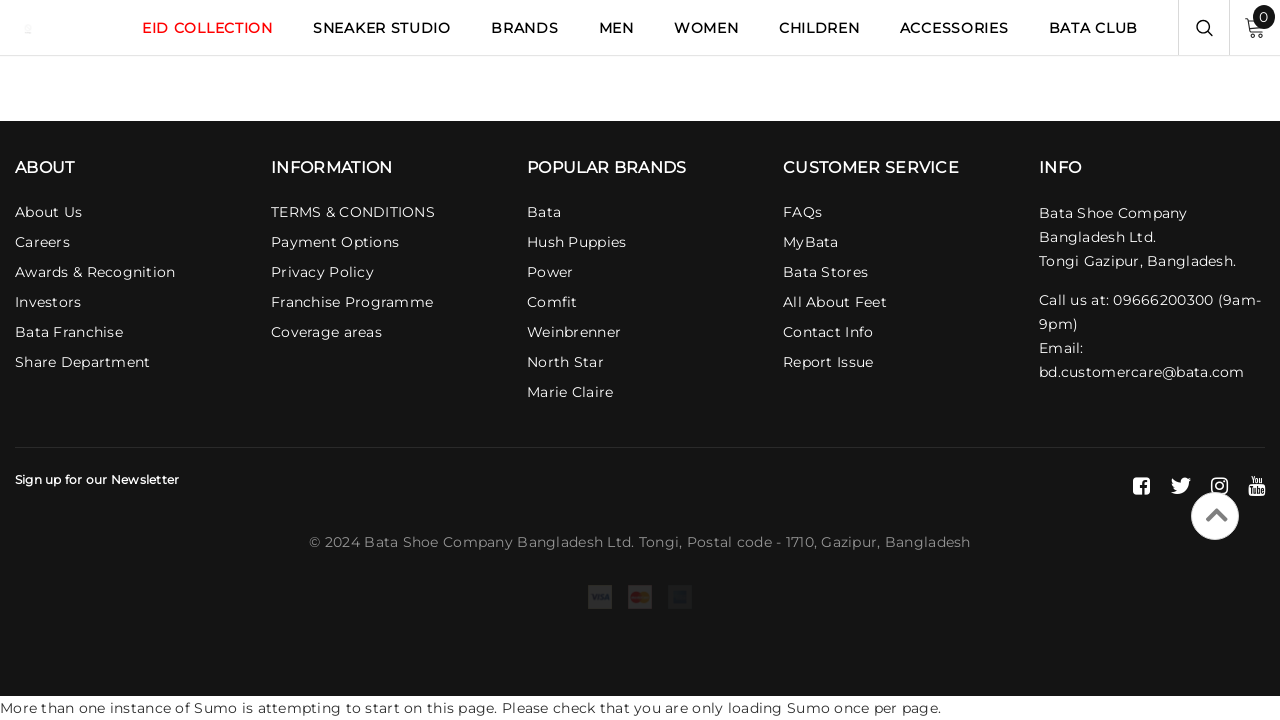

Product container elements loaded
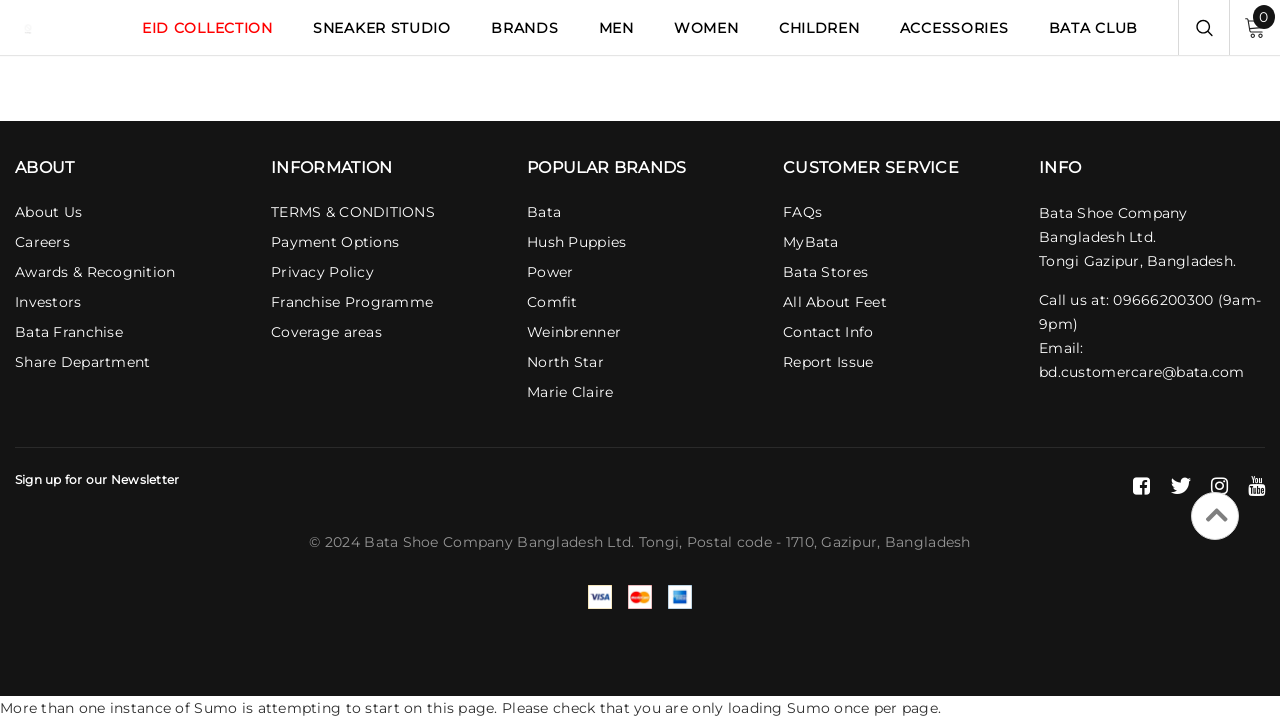

Product titles are now visible
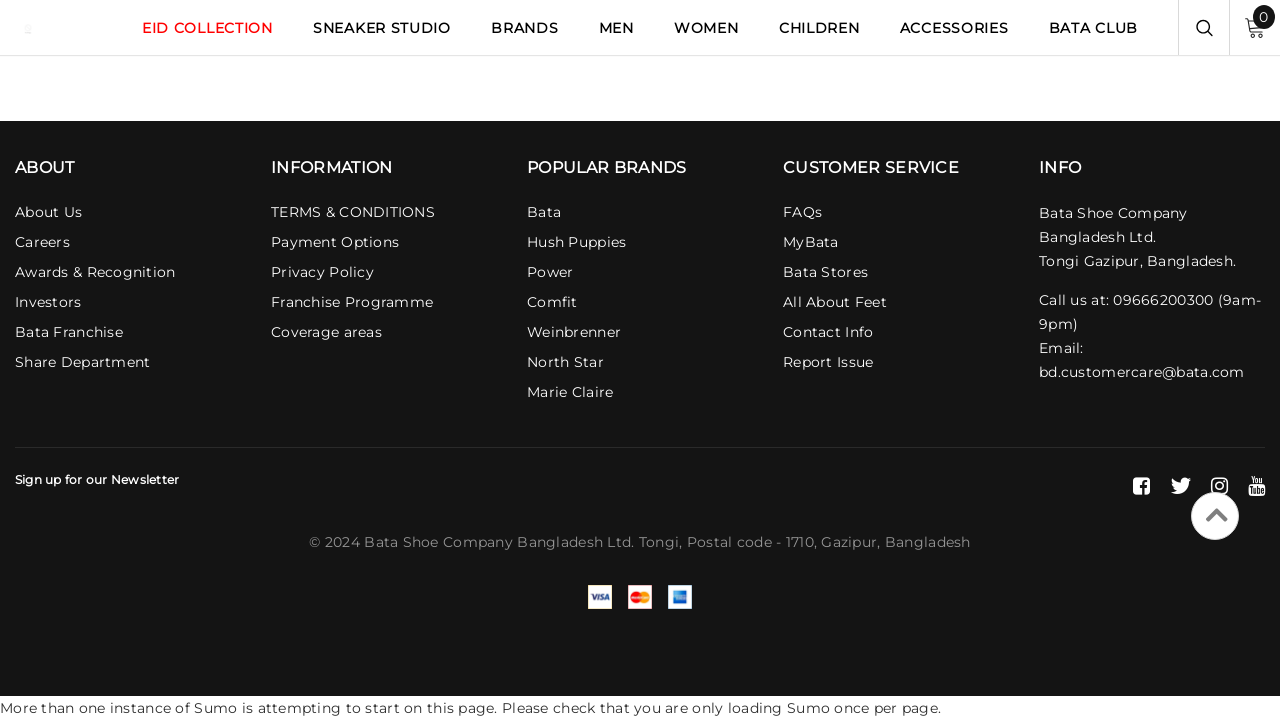

Product prices are now visible
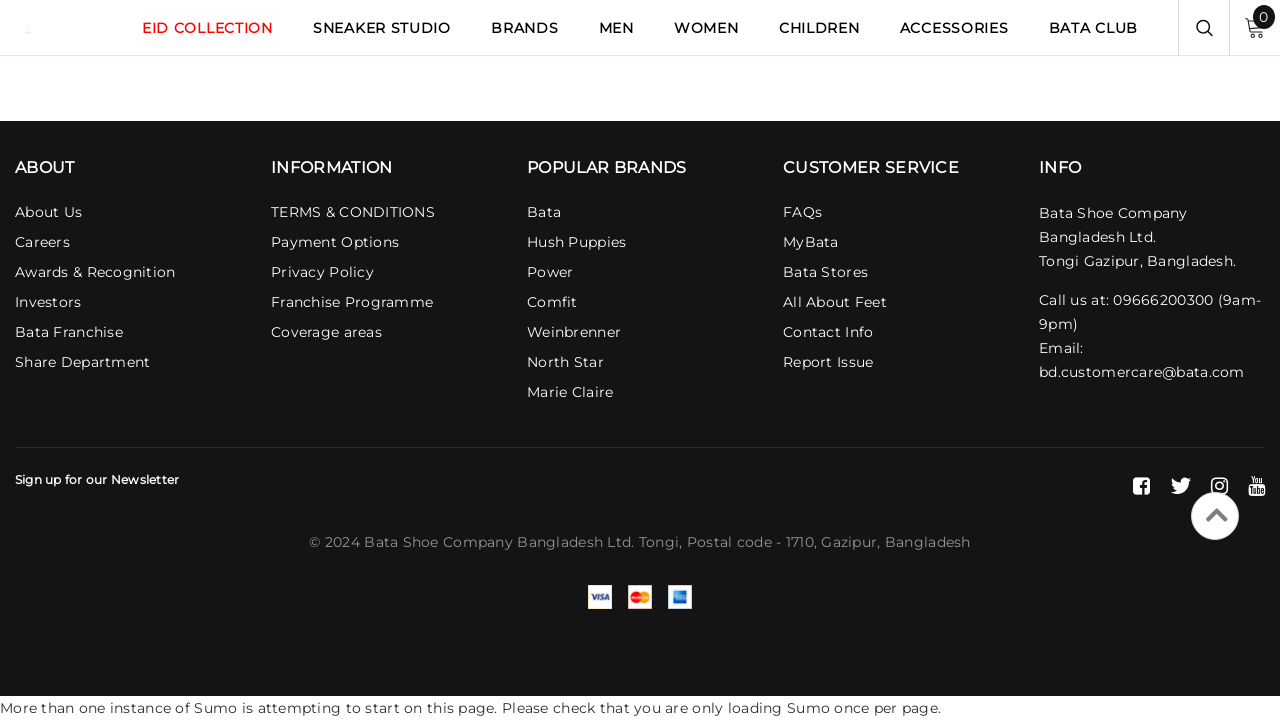

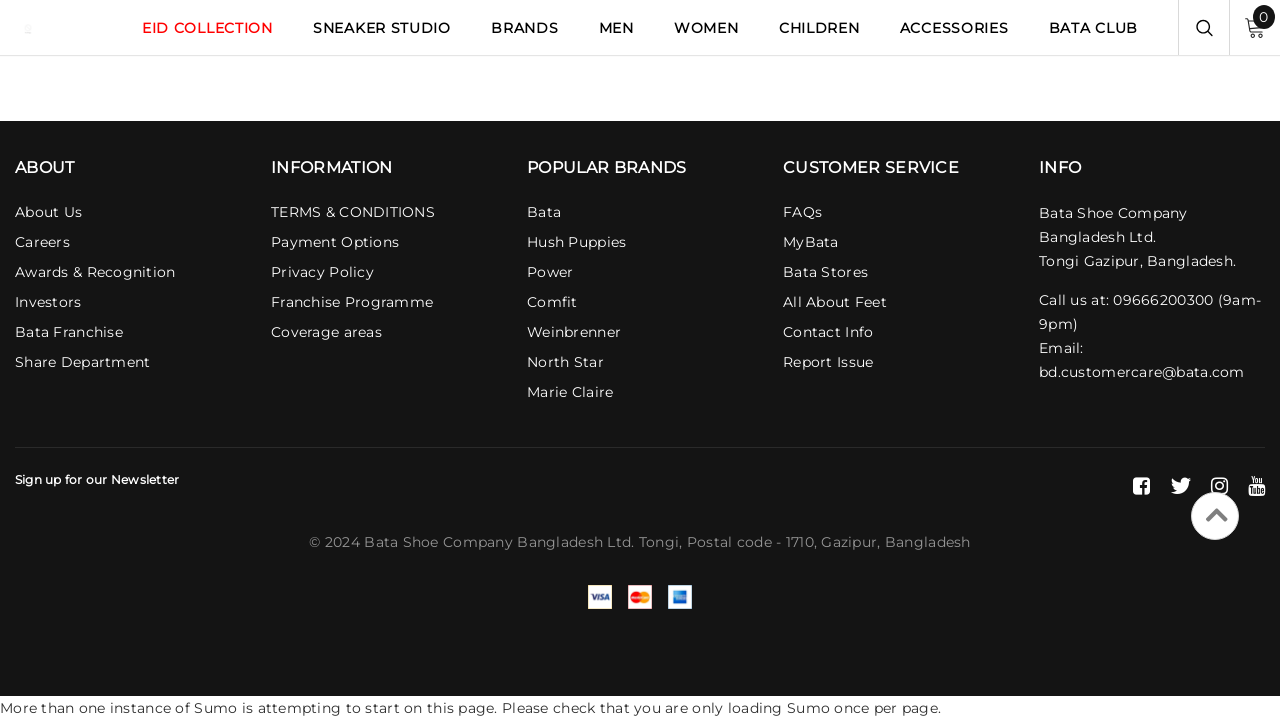